Tests dynamic controls by clicking the Enable button and entering text into a dynamically enabled text field

Starting URL: http://the-internet.herokuapp.com/dynamic_controls

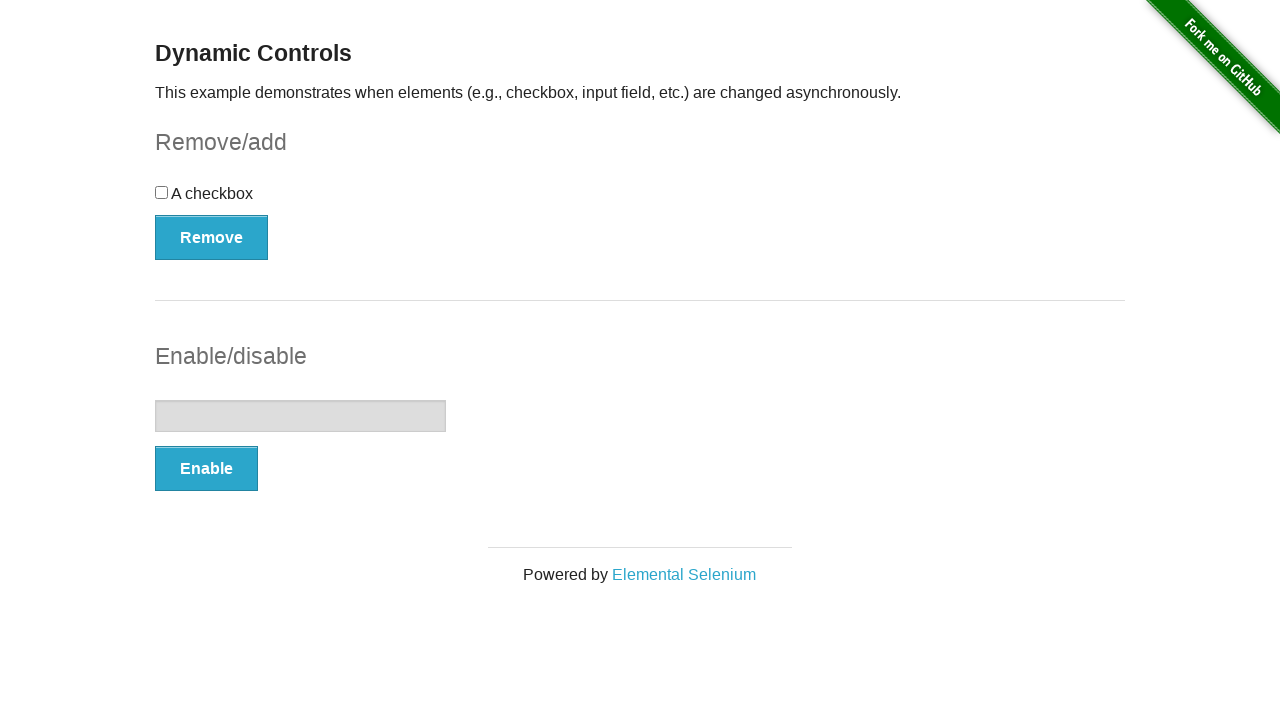

Clicked the Enable button to enable the text input field at (206, 469) on form#input-example button
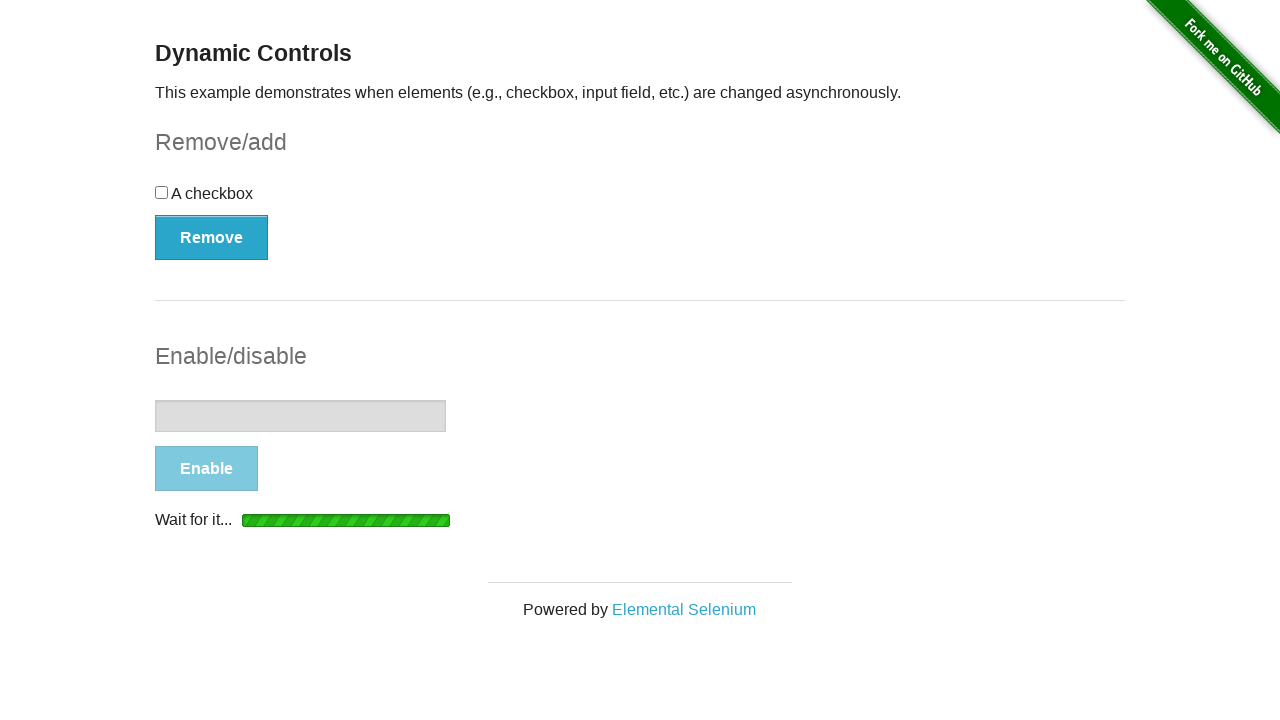

Text input field became enabled
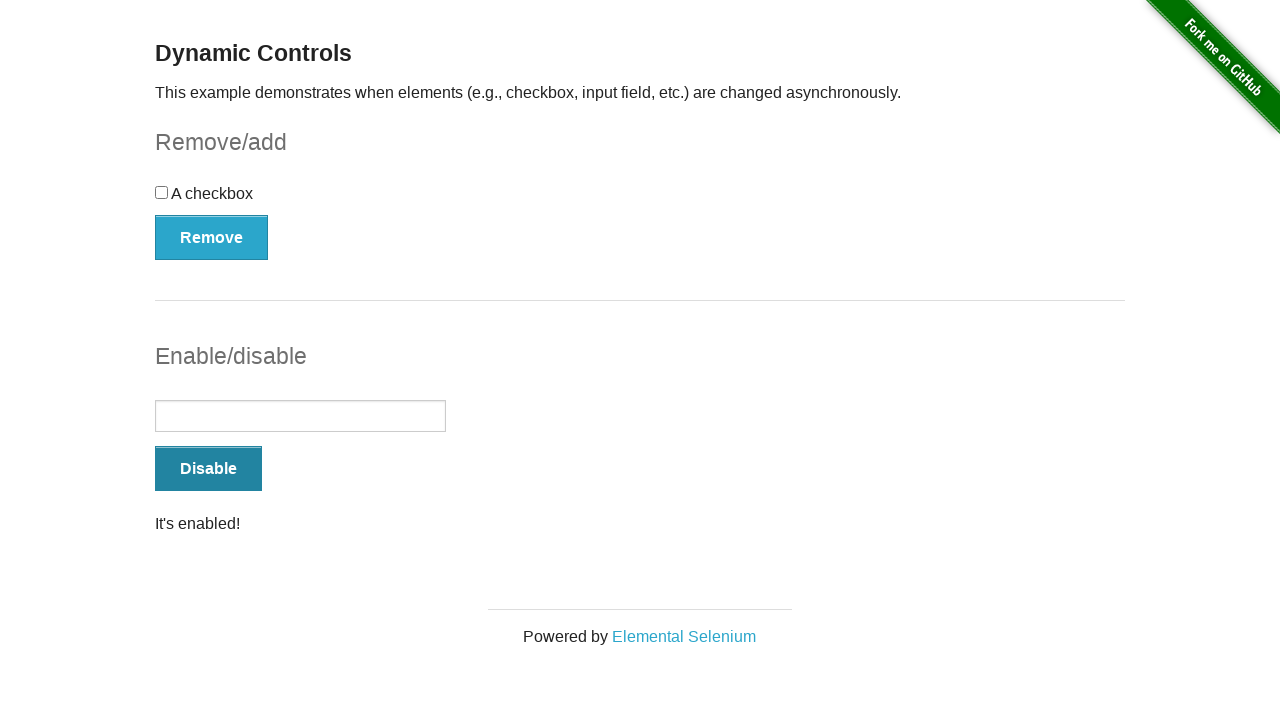

Entered 'testing' into the dynamically enabled text field on input[type='text']
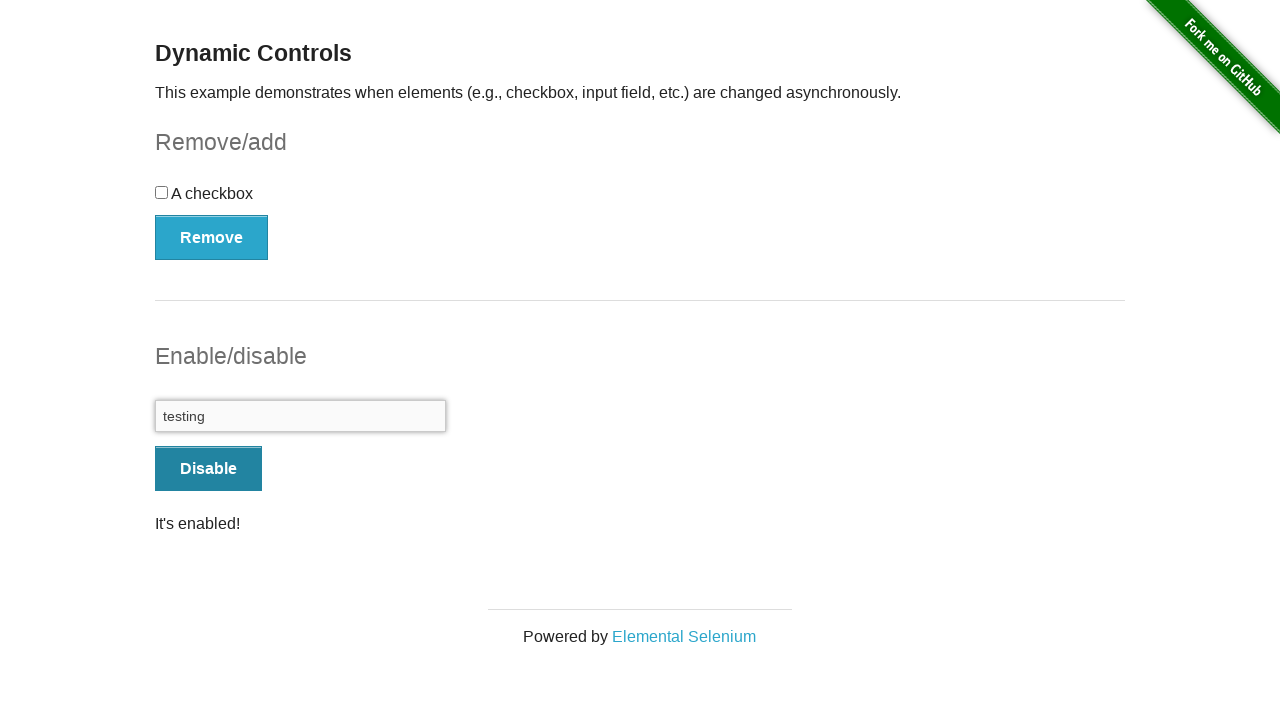

Success message appeared confirming text input
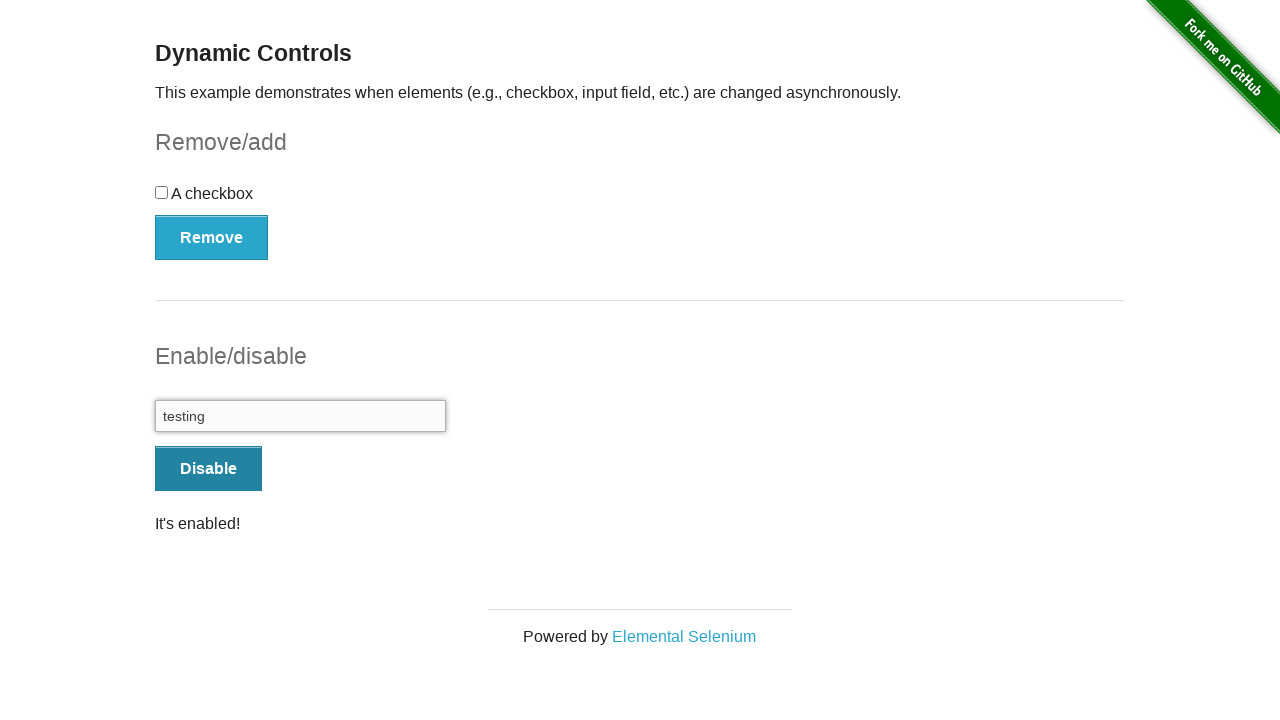

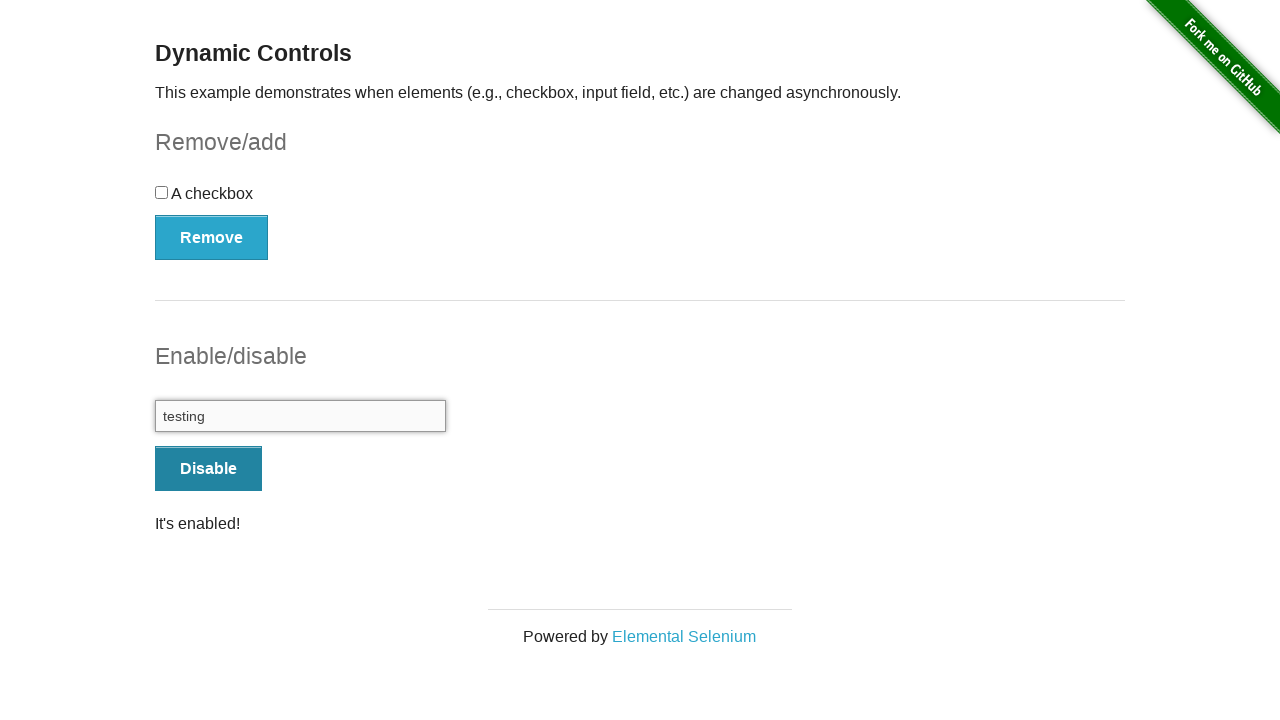